Tests opening multiple new tabs and switching between them, then navigating to the elements page in a new tab

Starting URL: https://demoqa.com

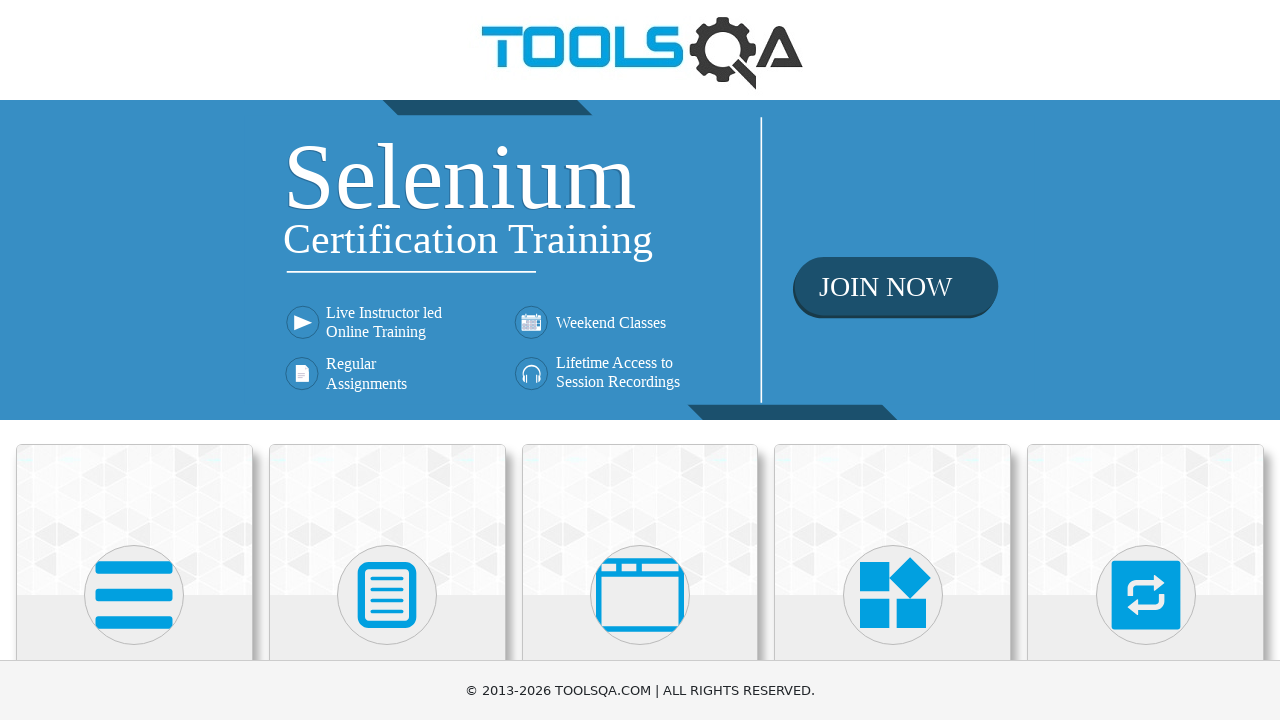

Opened first new tab
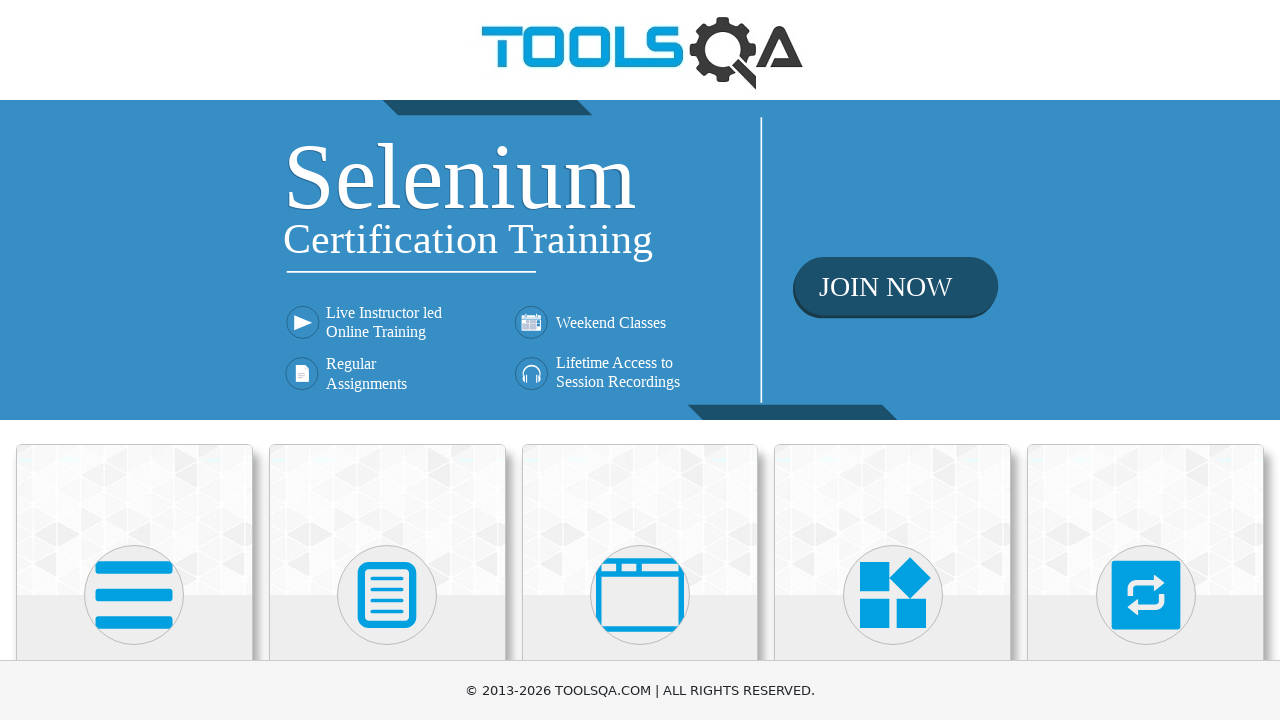

Opened second new tab
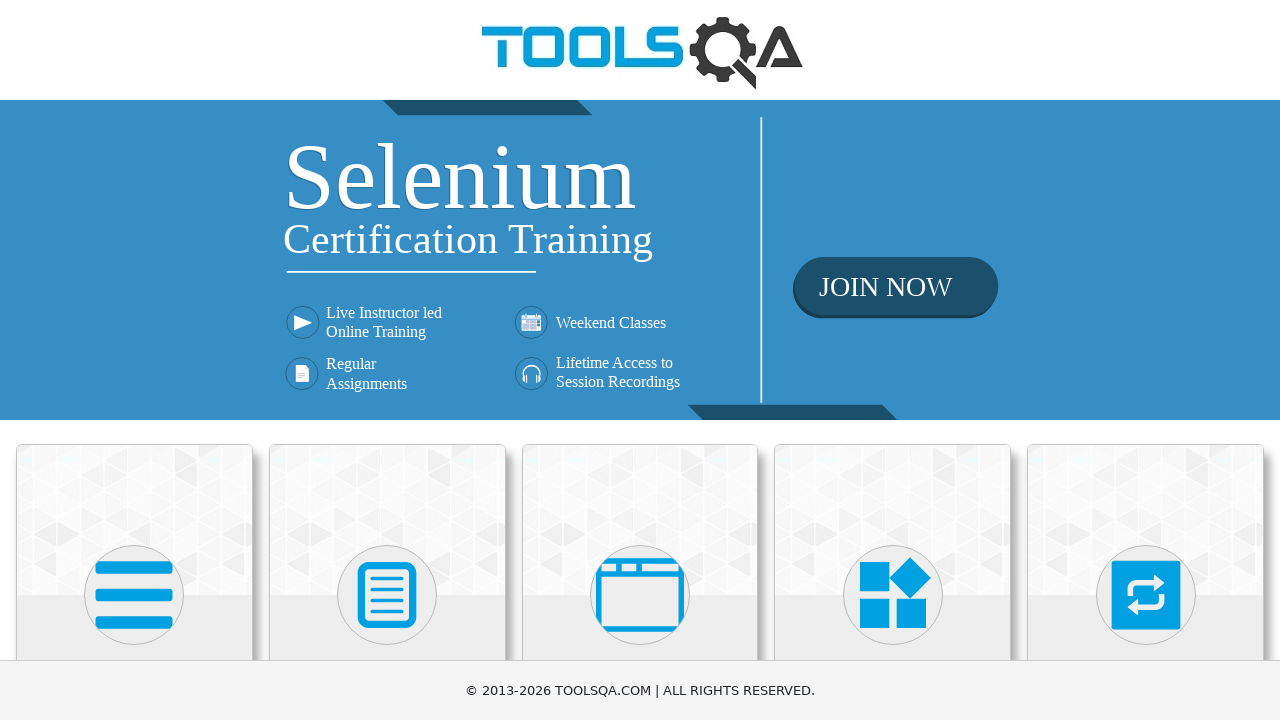

Opened third new tab
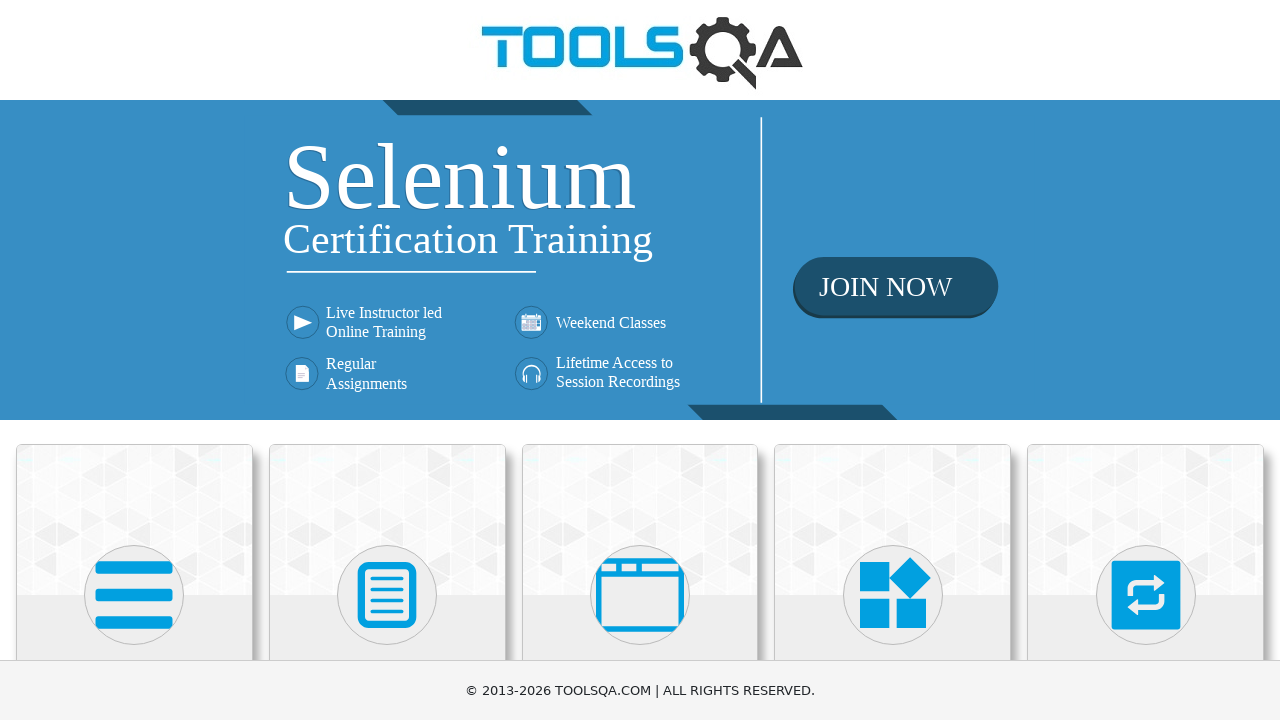

Navigated to Elements page in first new tab
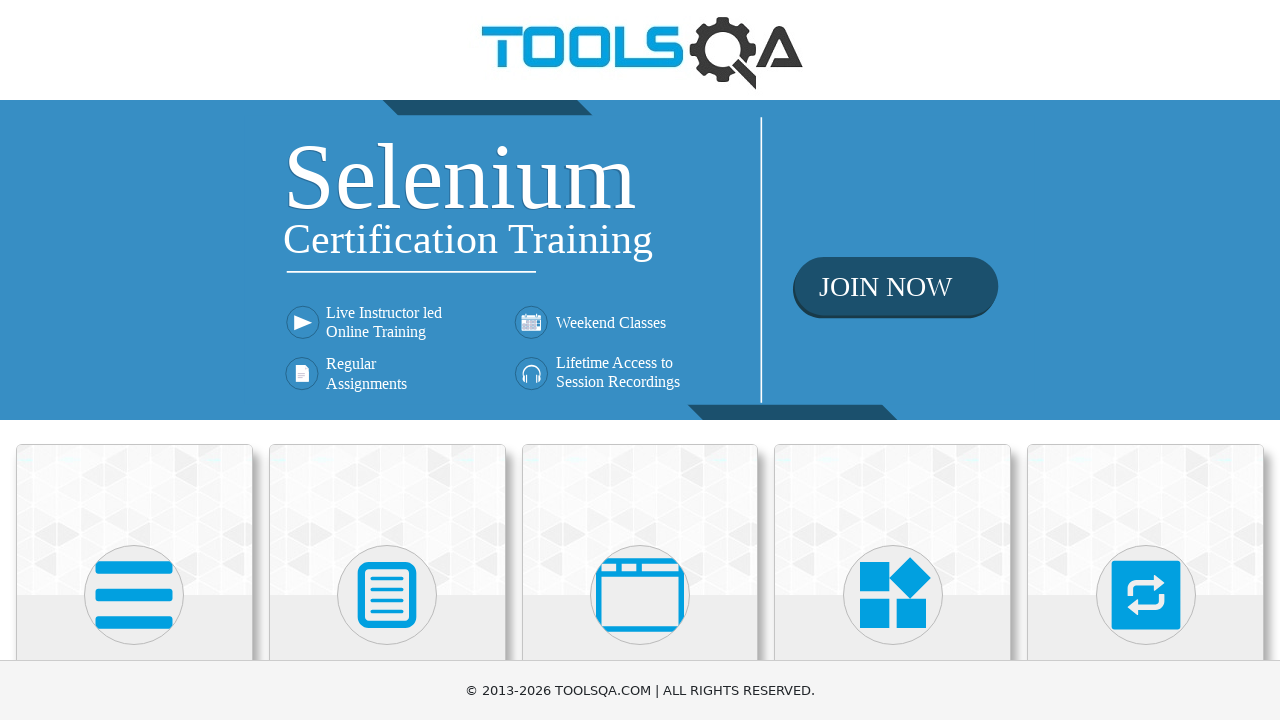

Verified URL is correct: https://demoqa.com/elements
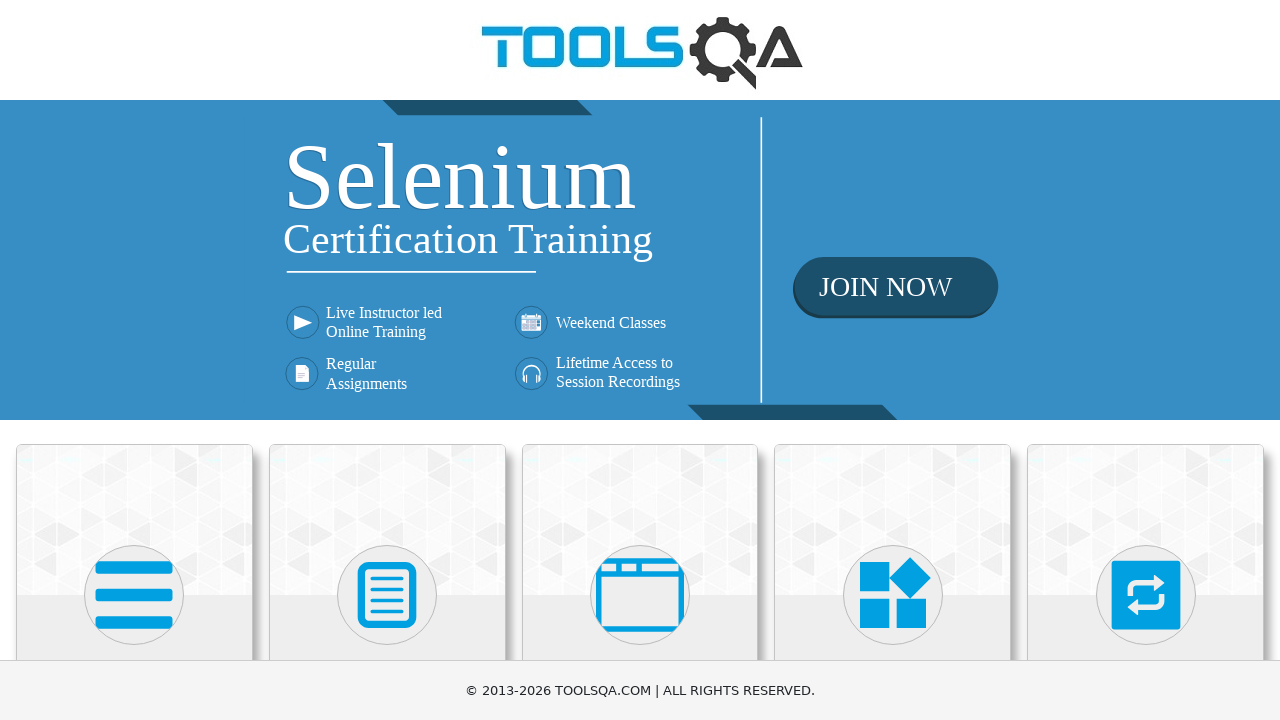

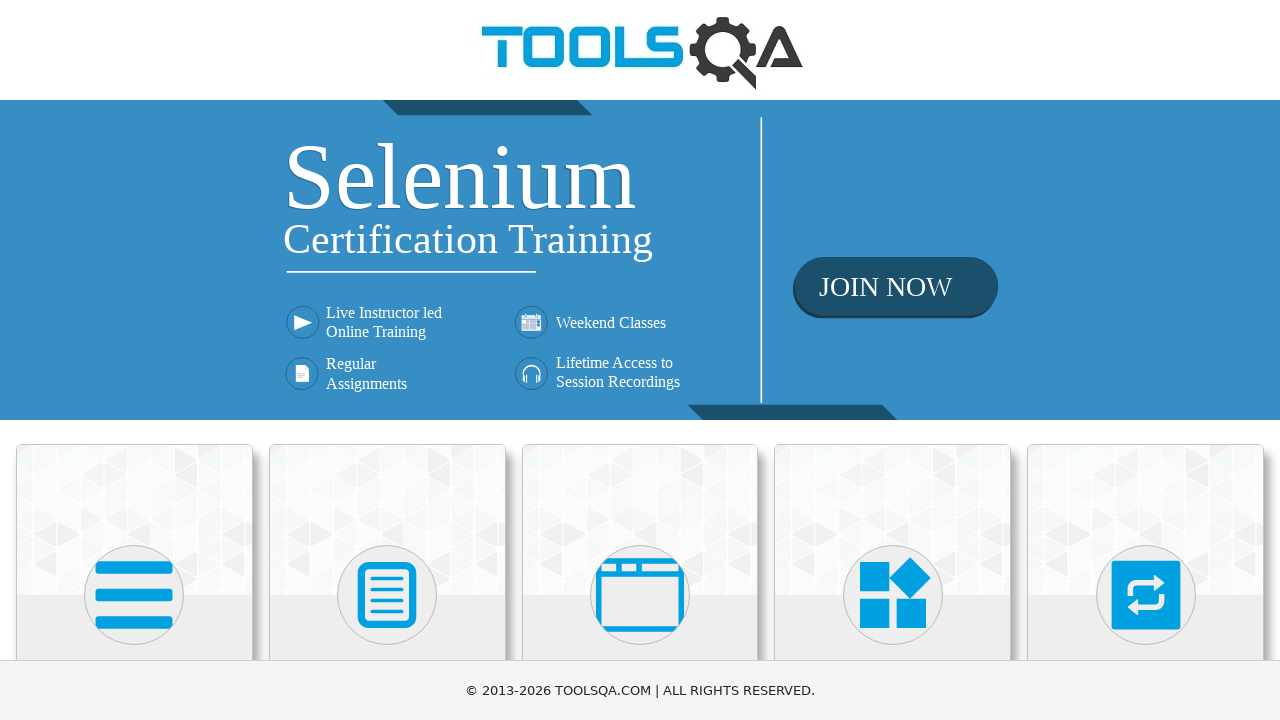